Tests the search functionality on python.org by entering "pycon" in the search field and verifying results are returned

Starting URL: http://www.python.org

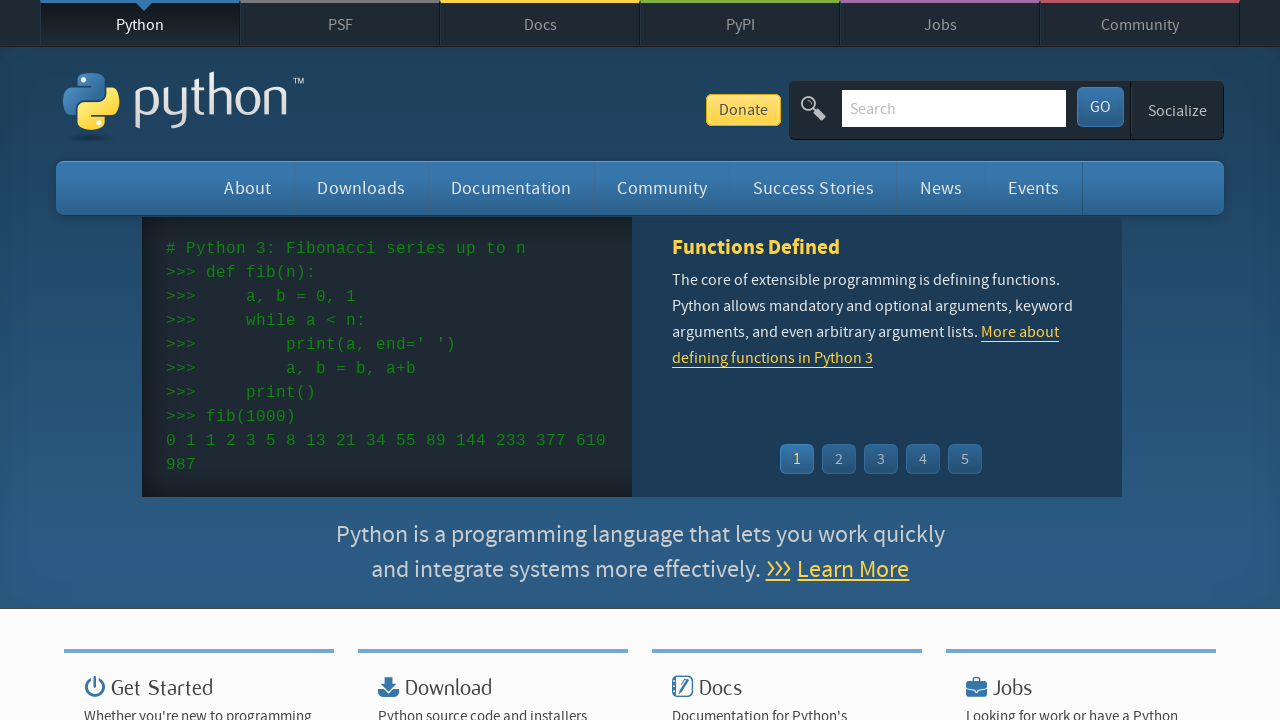

Filled search field with 'pycon' on input[name='q']
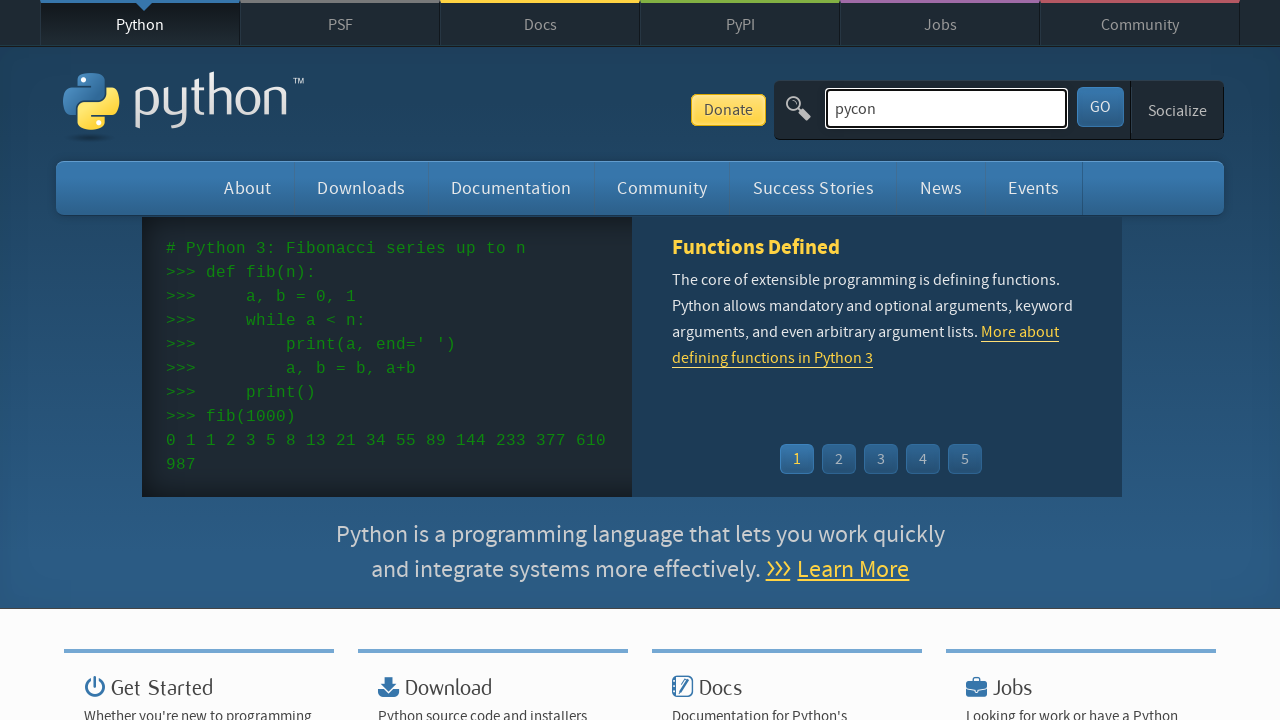

Pressed Enter to submit search on input[name='q']
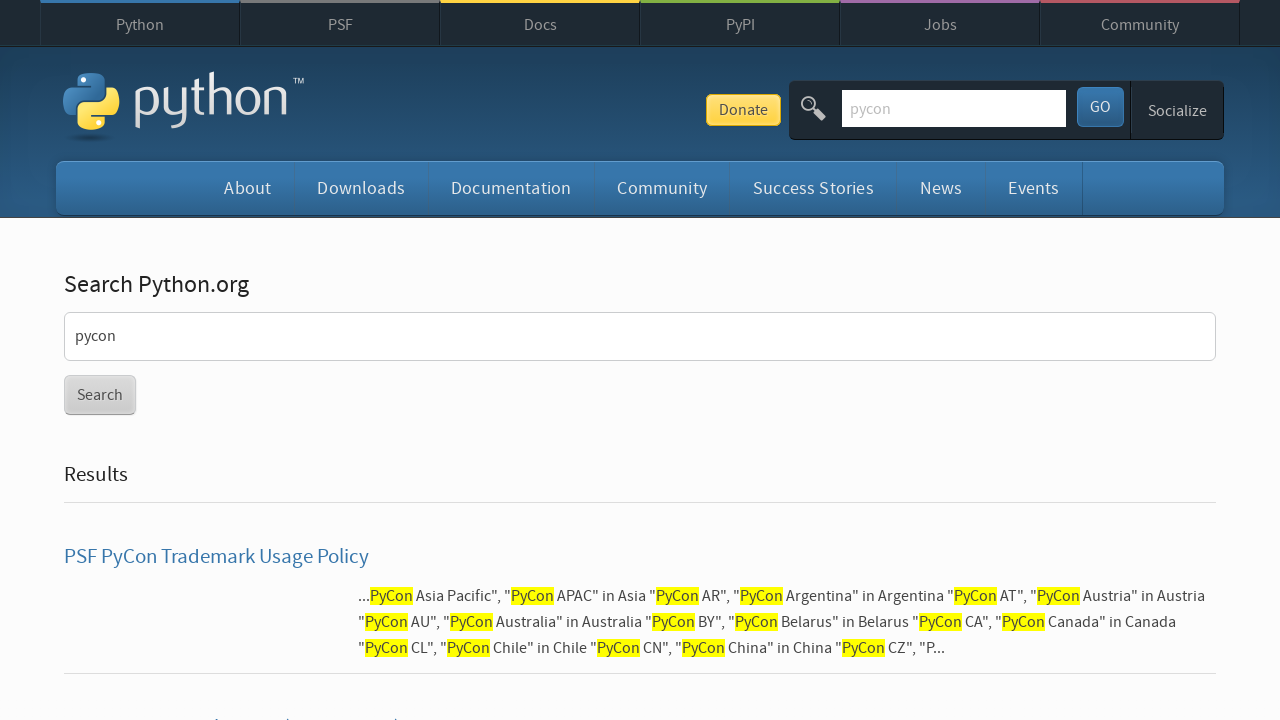

Waited for search results page to load
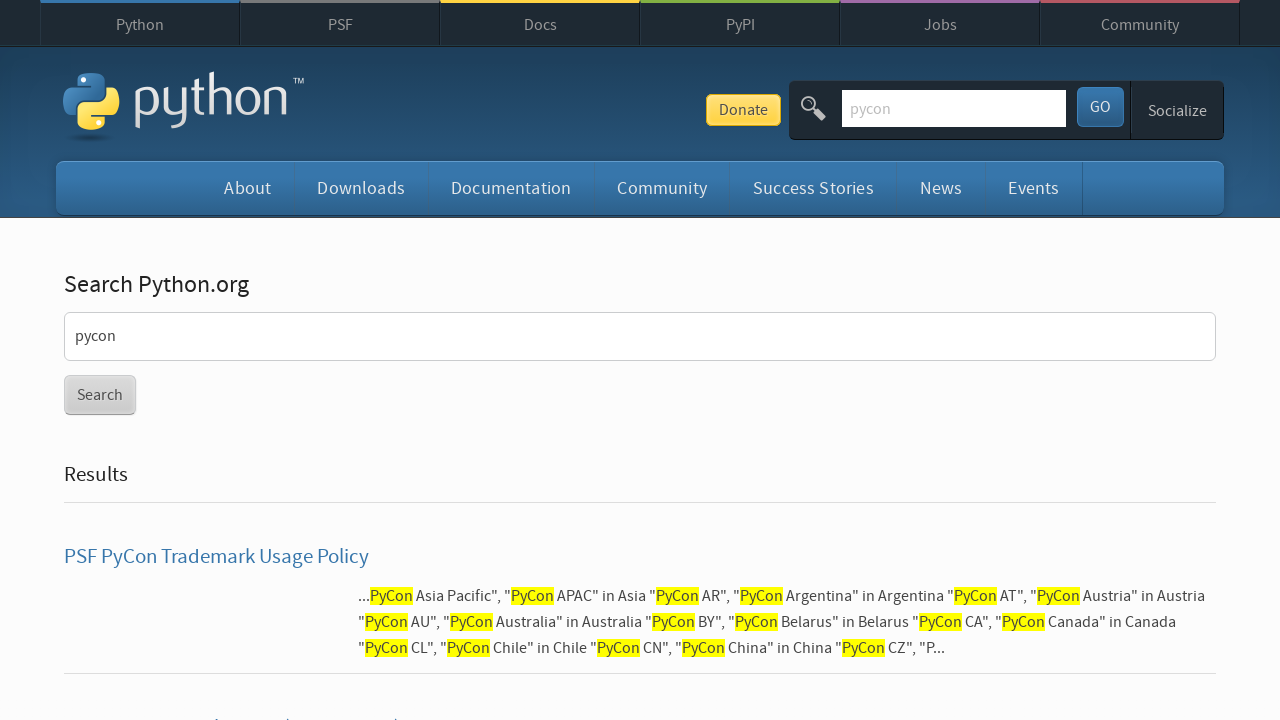

Verified that search results are present (no 'No results found' message)
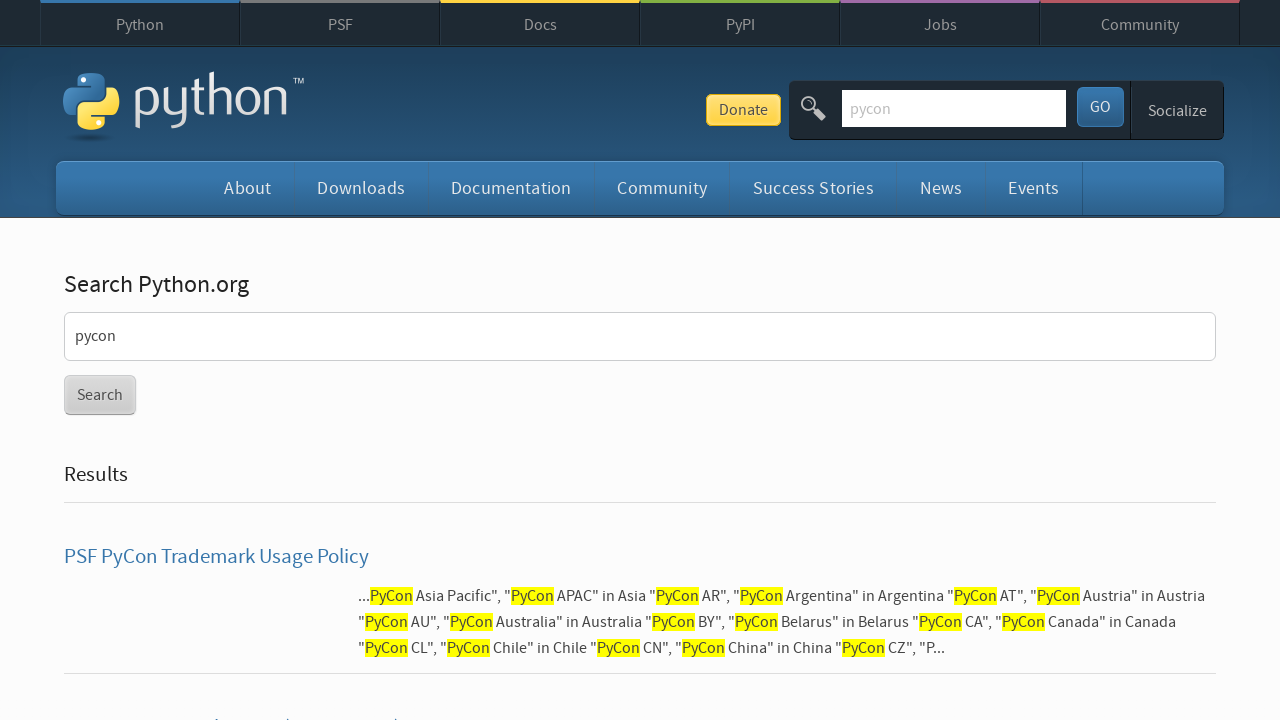

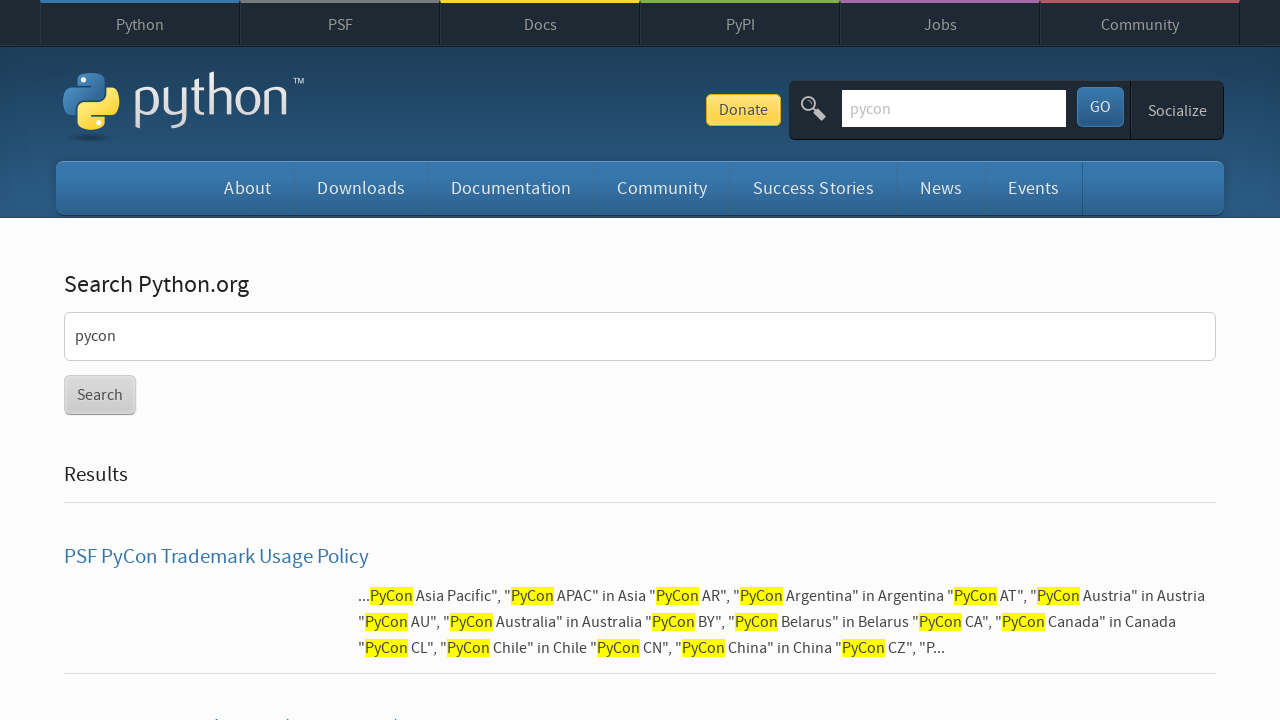